Tests radio button selection by clicking different options and verifying the selected state messages

Starting URL: https://demoqa.com/

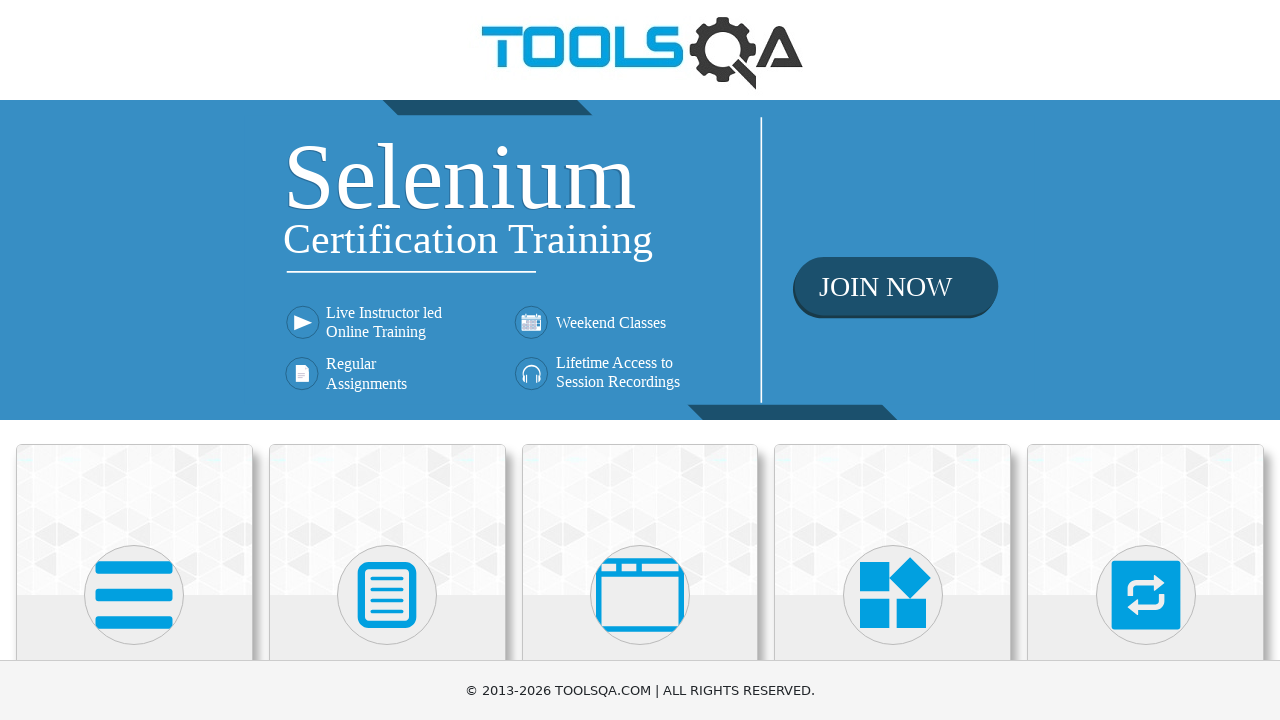

Clicked on Elements card at (134, 360) on text=Elements
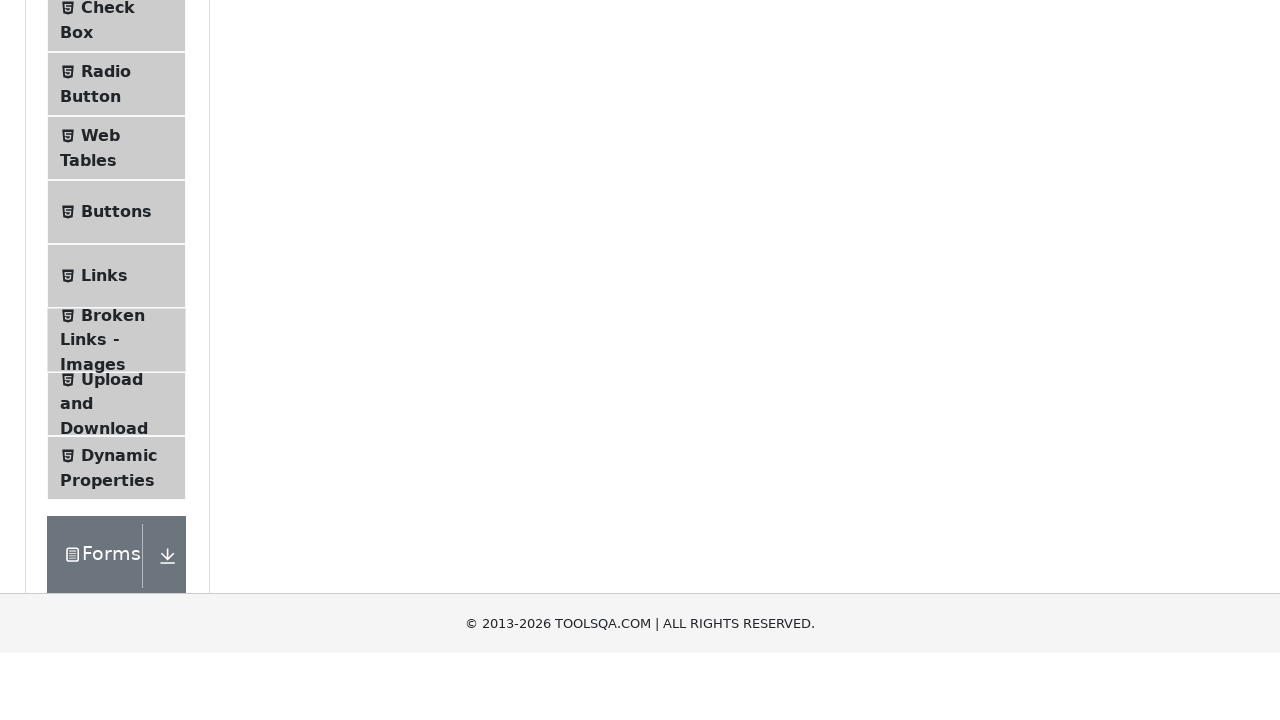

Clicked on Radio Button in sidebar at (106, 376) on text=Radio Button
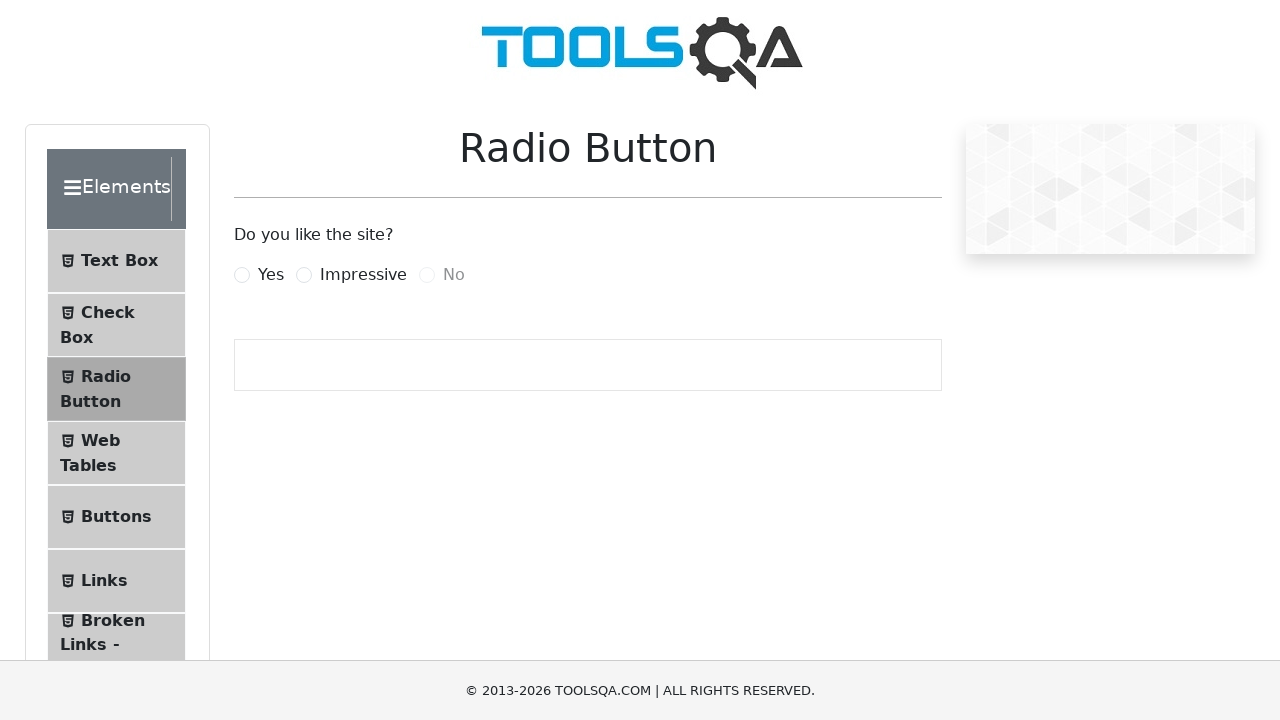

Clicked Yes radio button at (271, 275) on label[for='yesRadio']
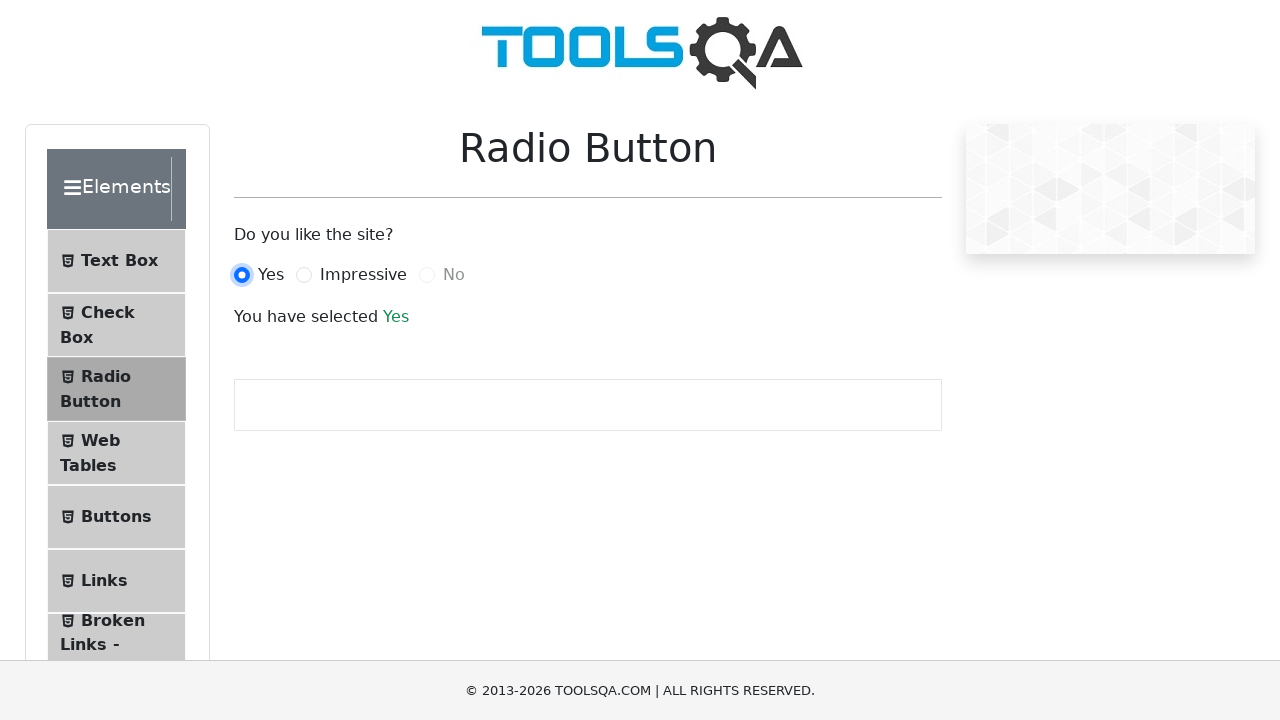

Verified 'You have selected Yes' message appeared
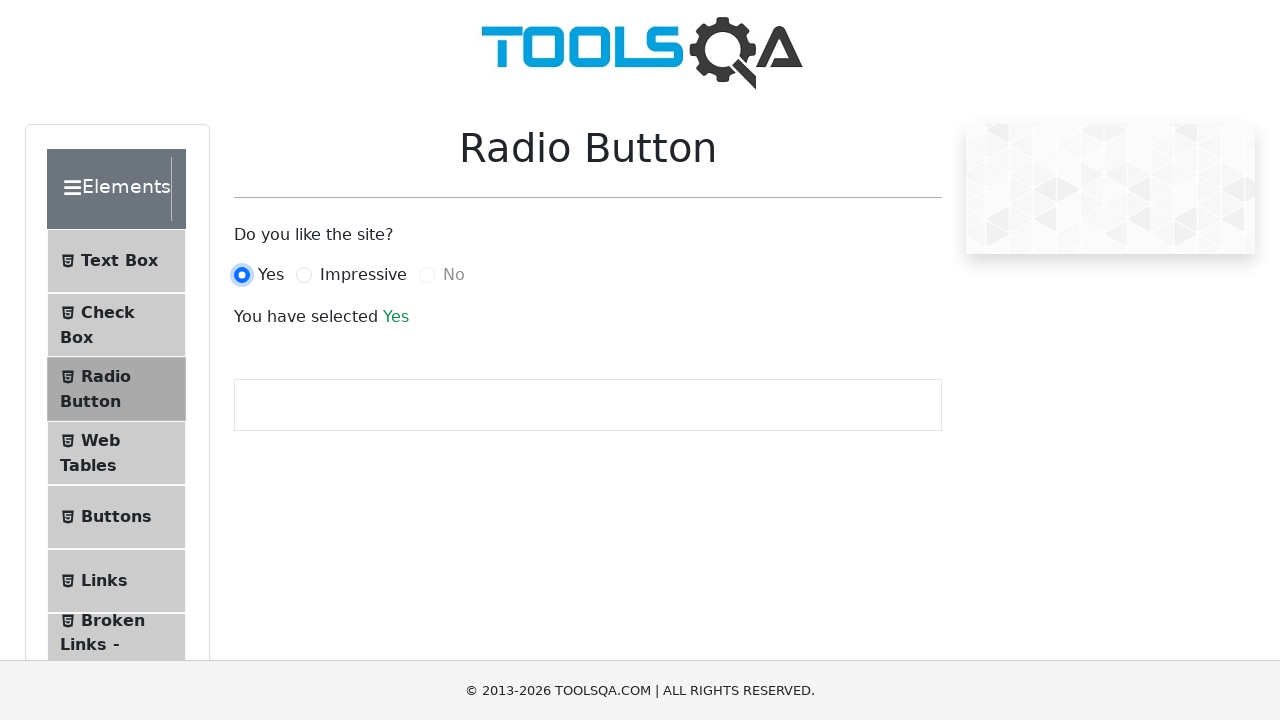

Clicked Impressive radio button at (363, 275) on label[for='impressiveRadio']
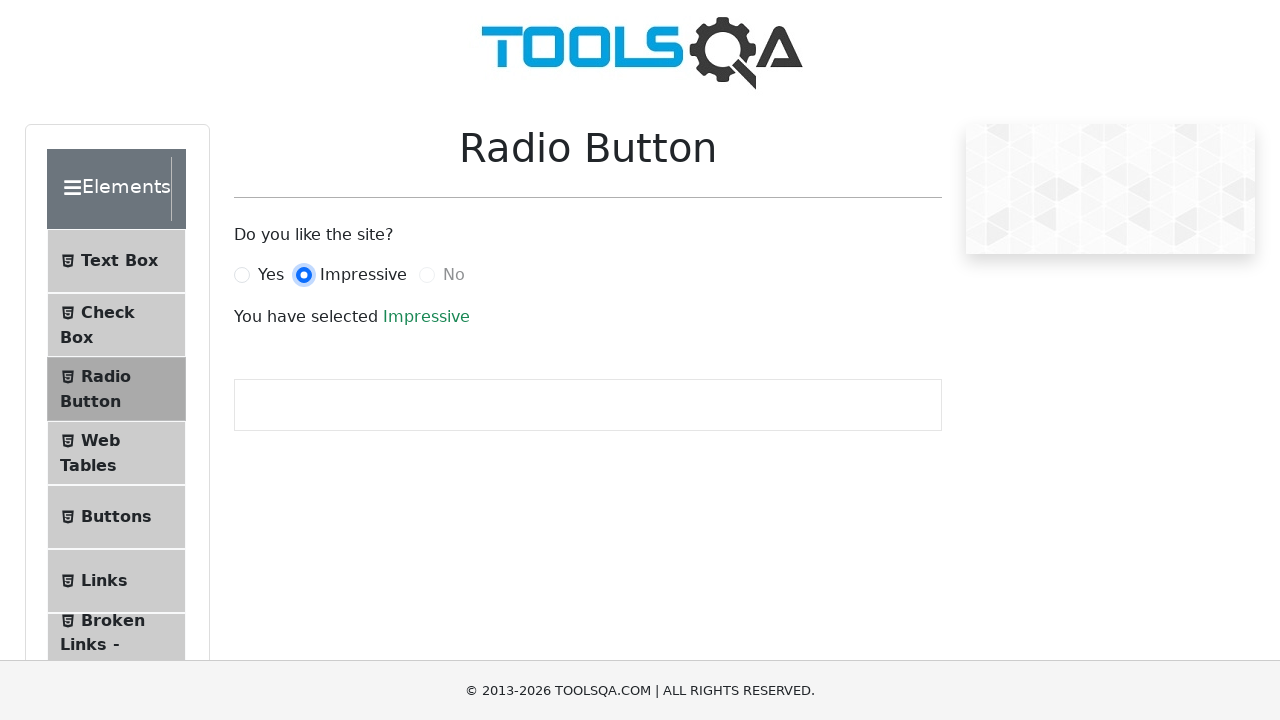

Verified 'You have selected Impressive' message appeared
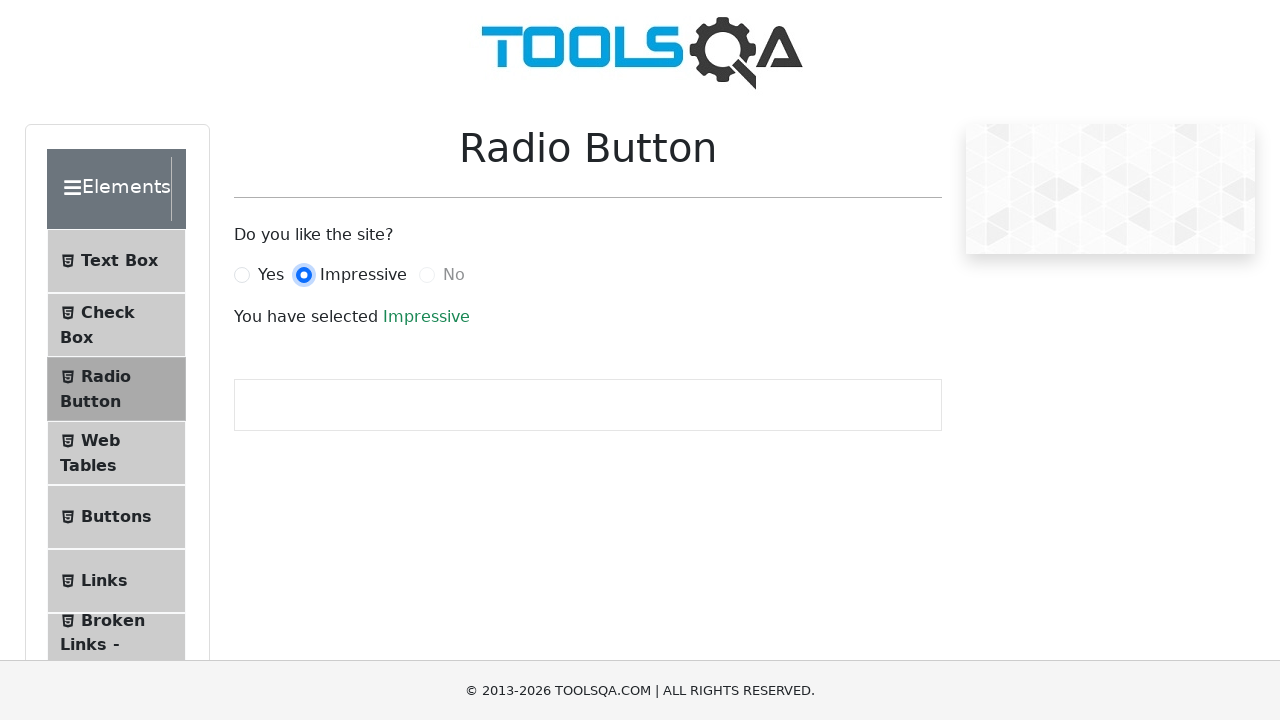

Clicked Yes radio button again at (271, 275) on label[for='yesRadio']
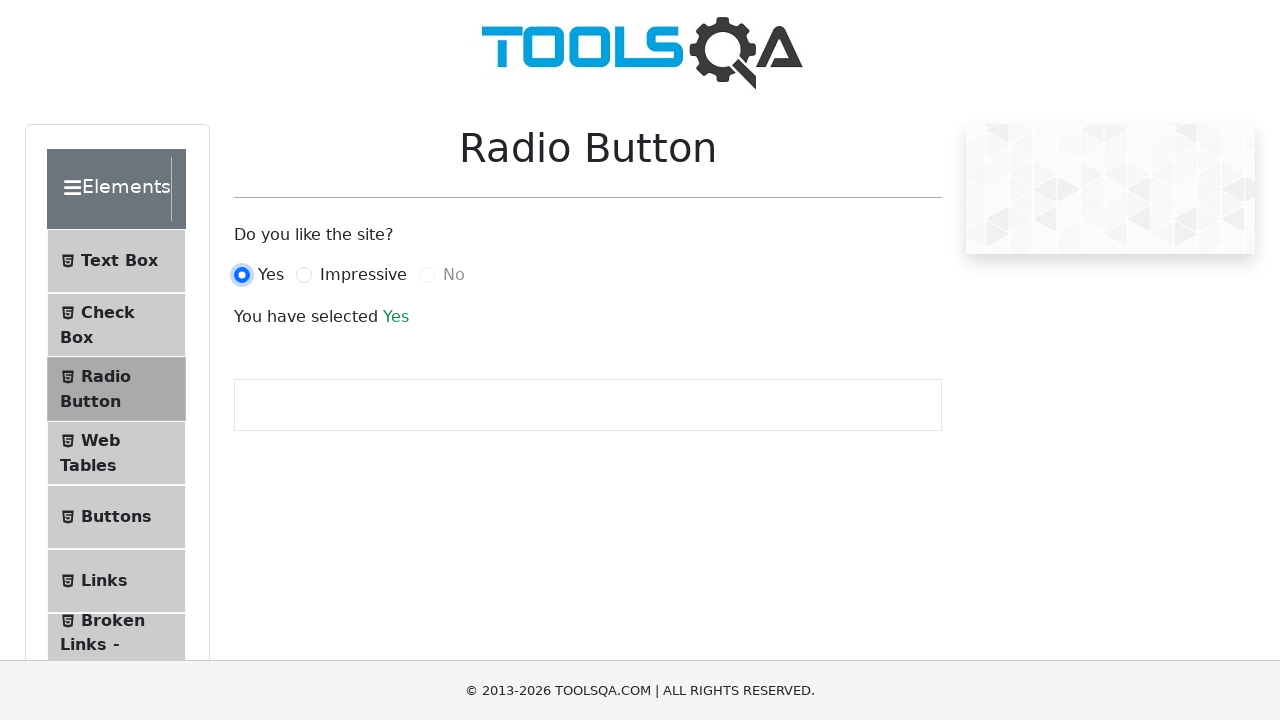

Verified 'You have selected Yes' message appeared again
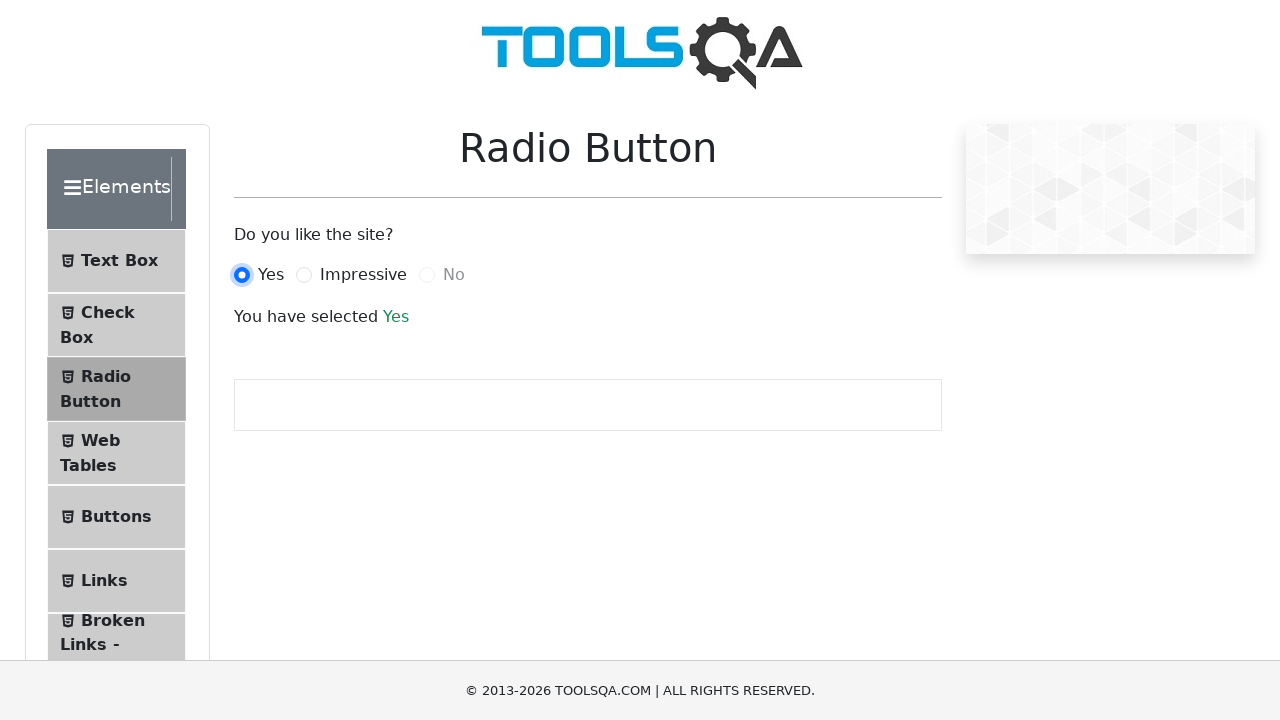

Clicked Impressive radio button again at (363, 275) on label[for='impressiveRadio']
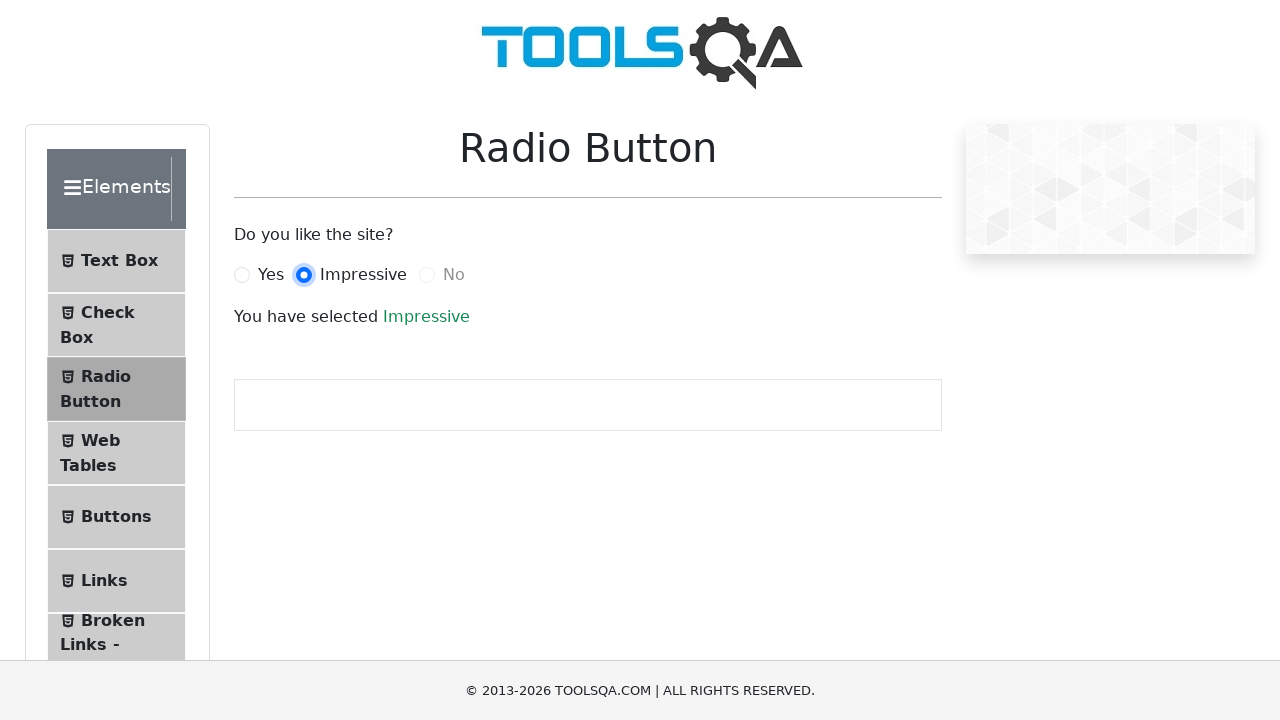

Verified 'You have selected Impressive' message appeared again
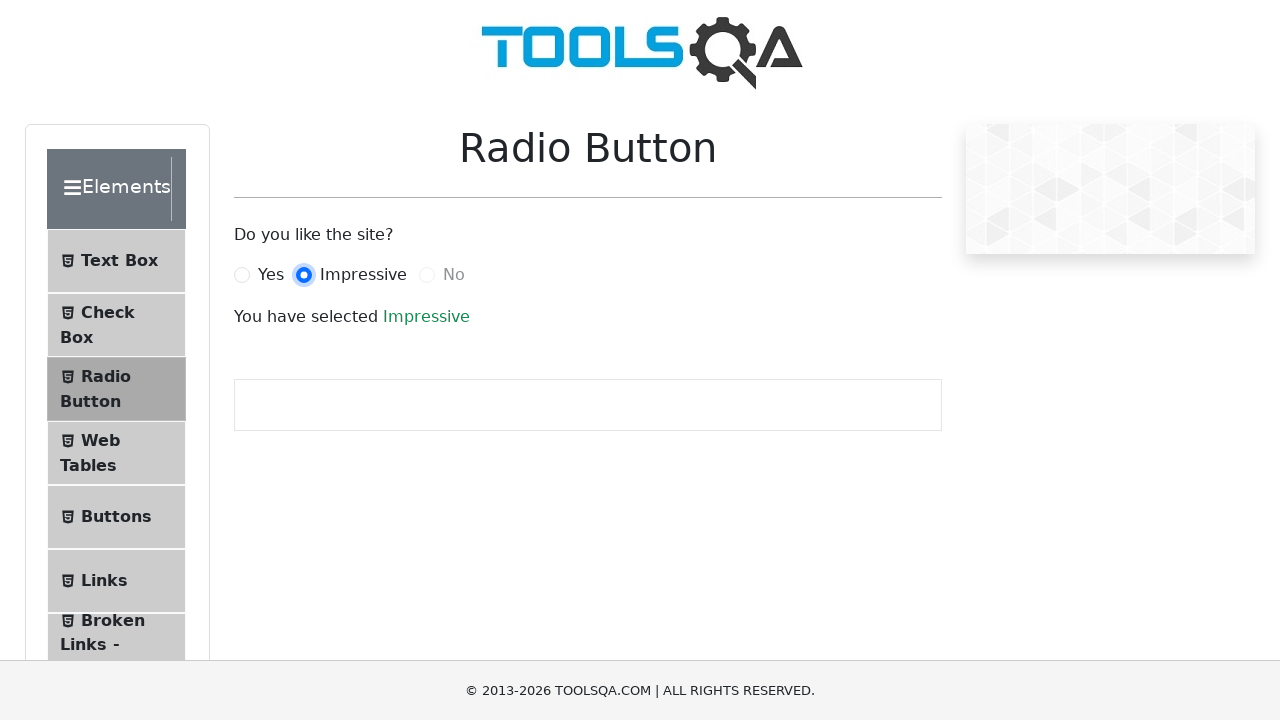

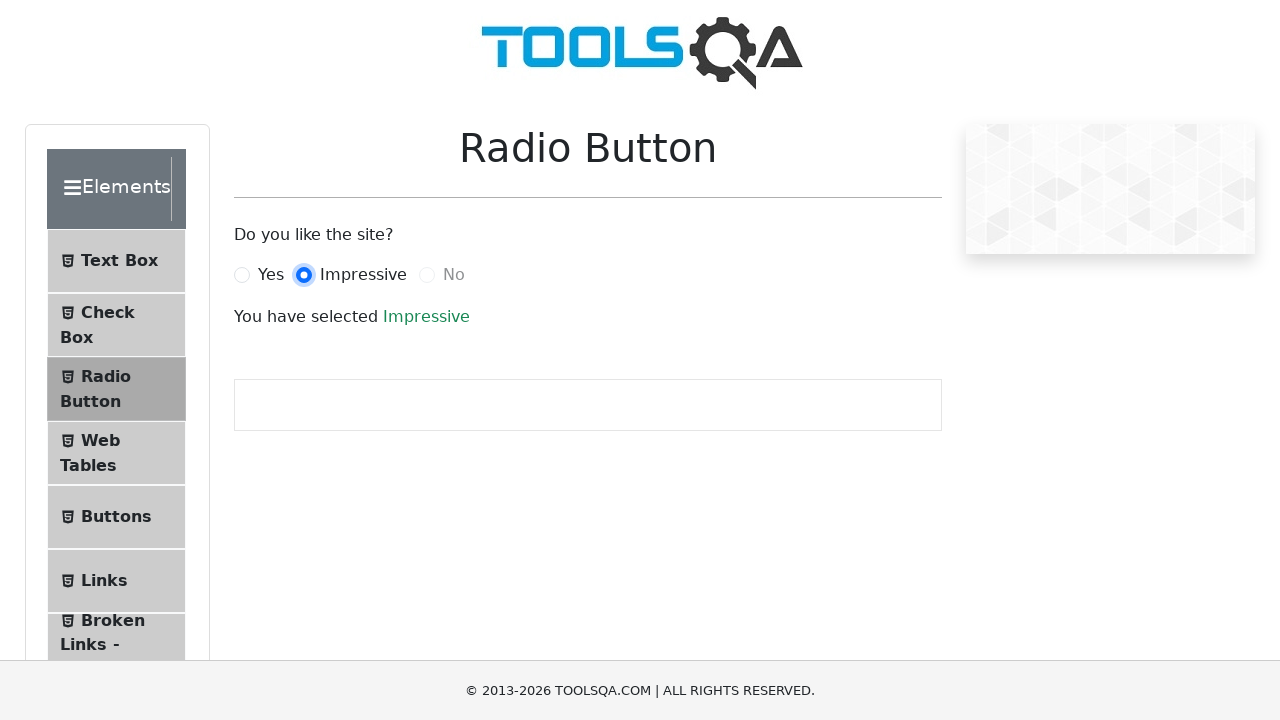